Tests a date picker calendar widget by selecting a specific date (June 15, 2029) through year, month, and day navigation, then verifies the selected date values.

Starting URL: https://rahulshettyacademy.com/seleniumPractise/#/offers

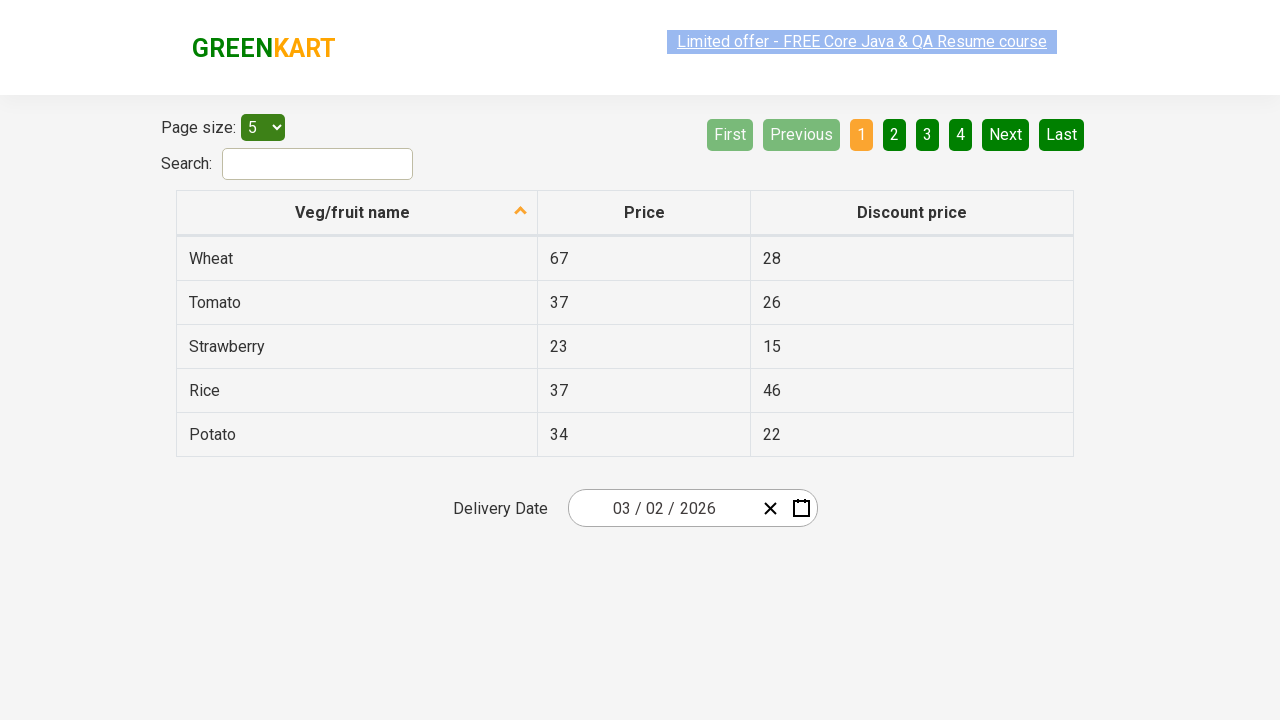

Clicked date picker input group to open calendar at (662, 508) on .react-date-picker__inputGroup
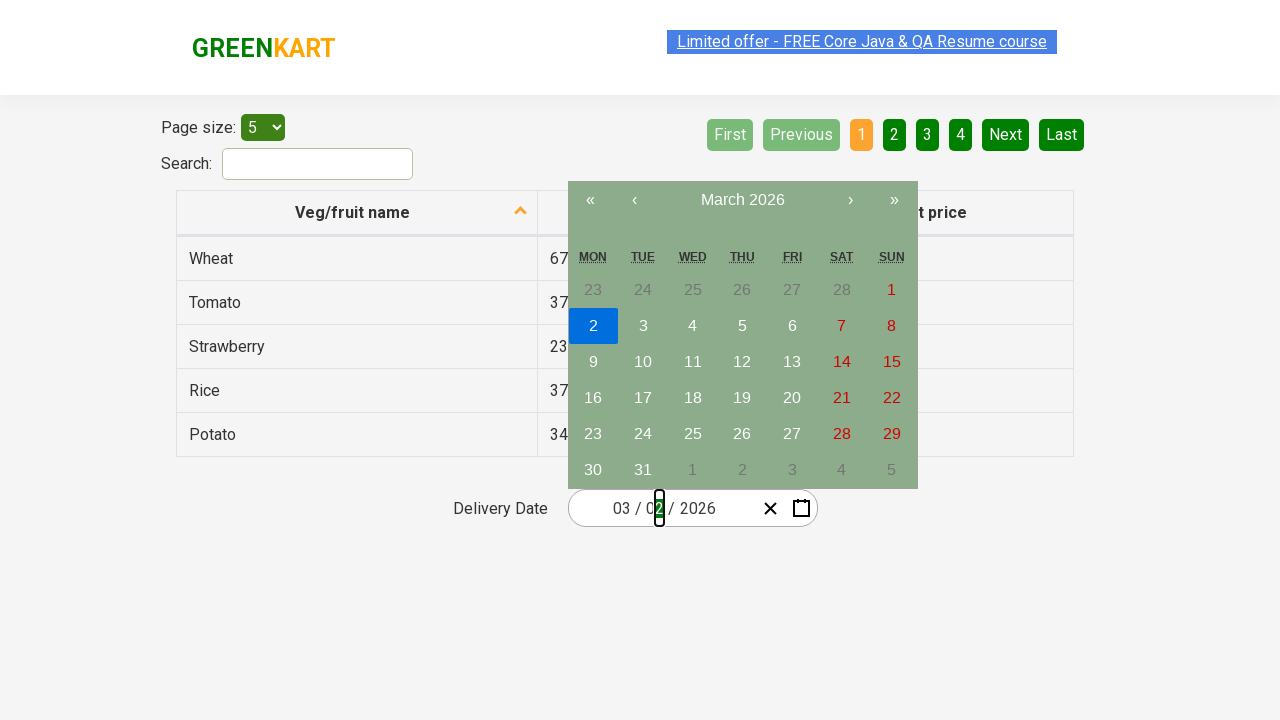

Waited 1000ms for calendar to load
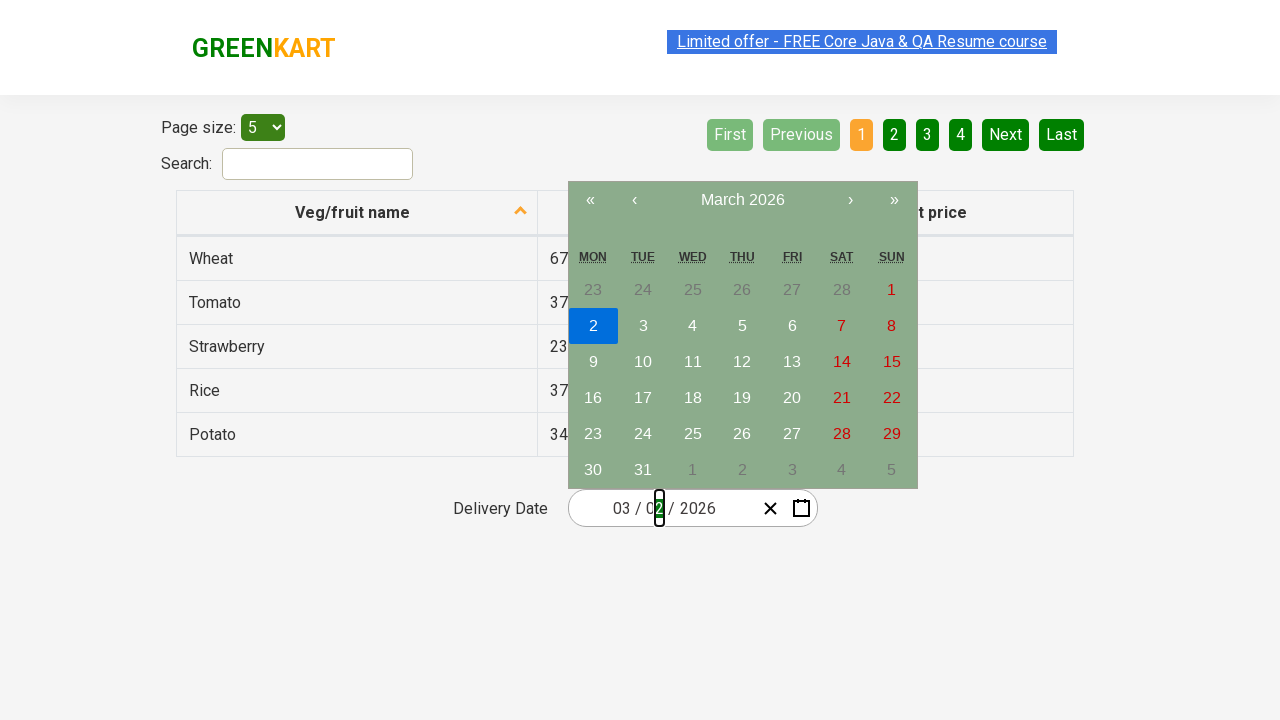

Clicked navigation label to go to month view at (742, 200) on .react-calendar__navigation__label
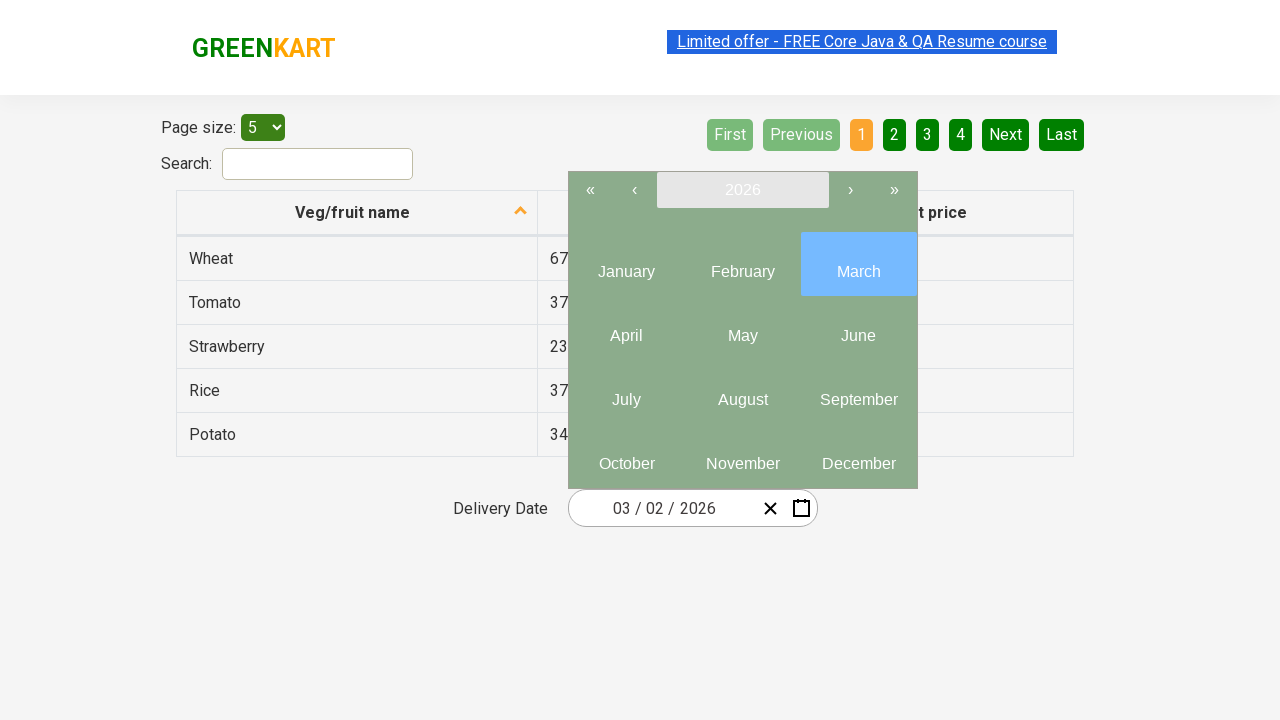

Waited 1000ms for month view to load
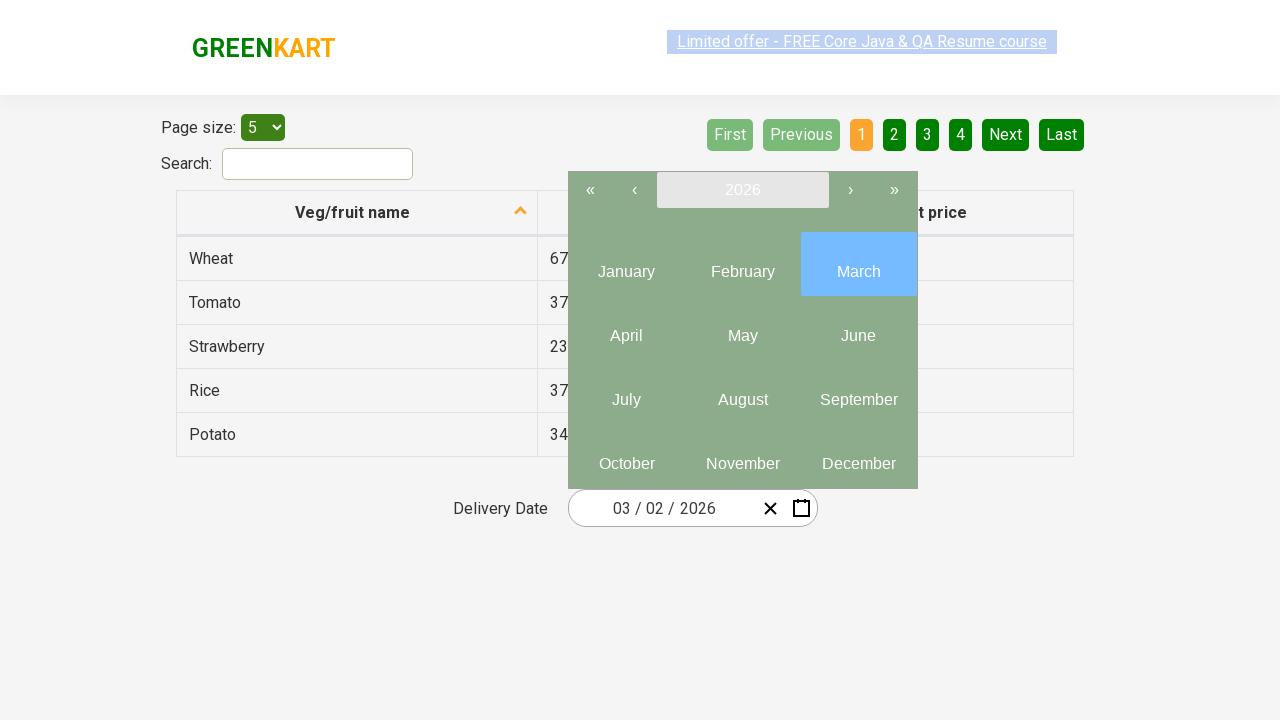

Clicked navigation label again to go to year view at (742, 190) on .react-calendar__navigation__label
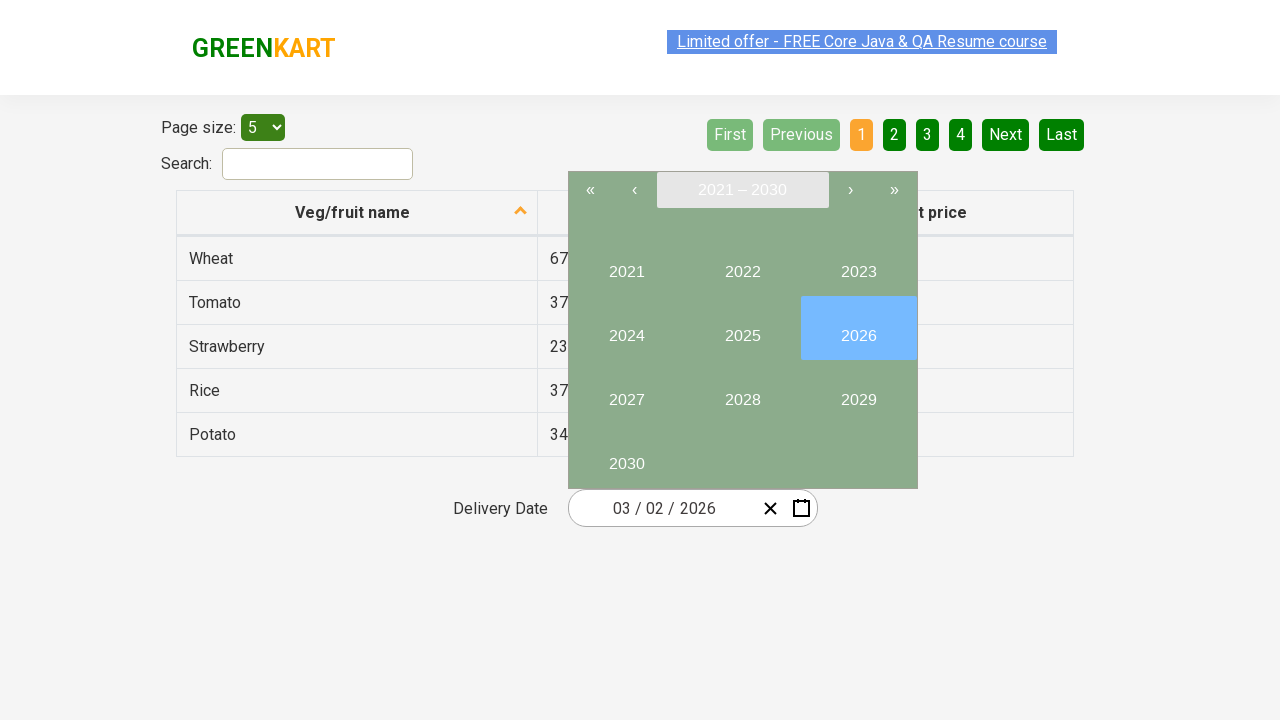

Waited 1000ms for year view to load
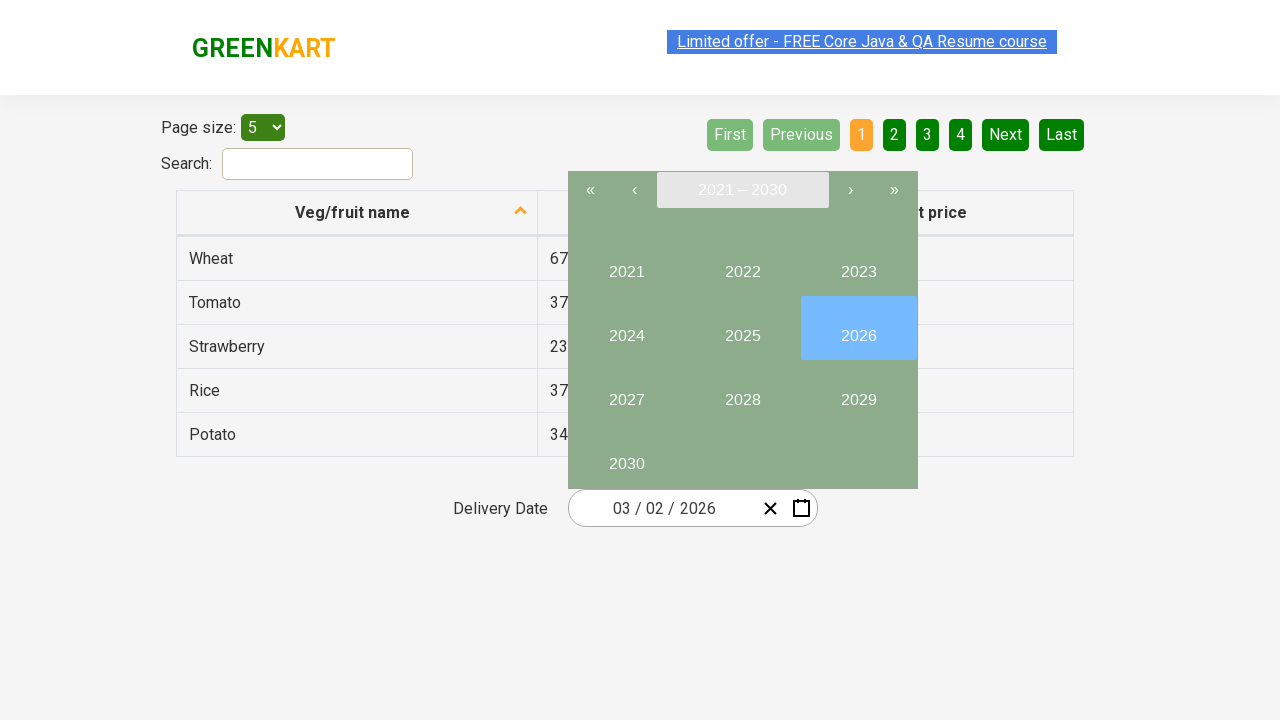

Selected year 2029 at (858, 392) on //button[text()='2029']
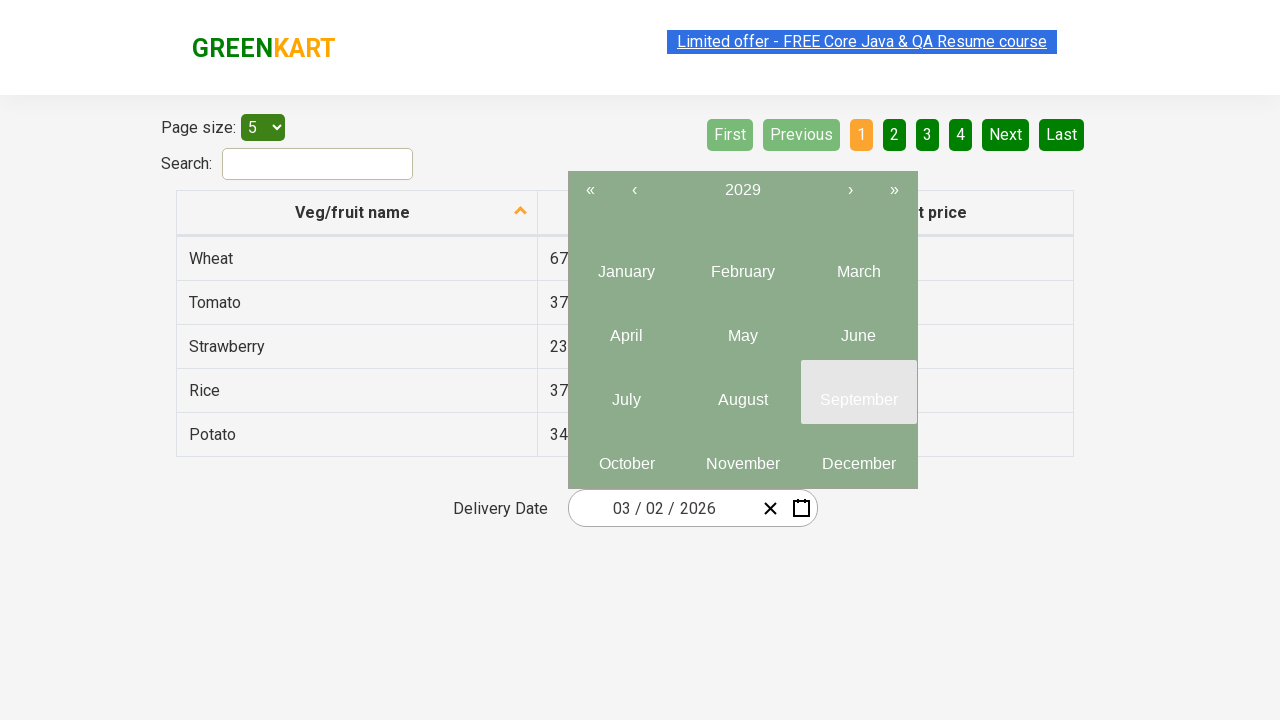

Waited 1000ms for year selection to complete
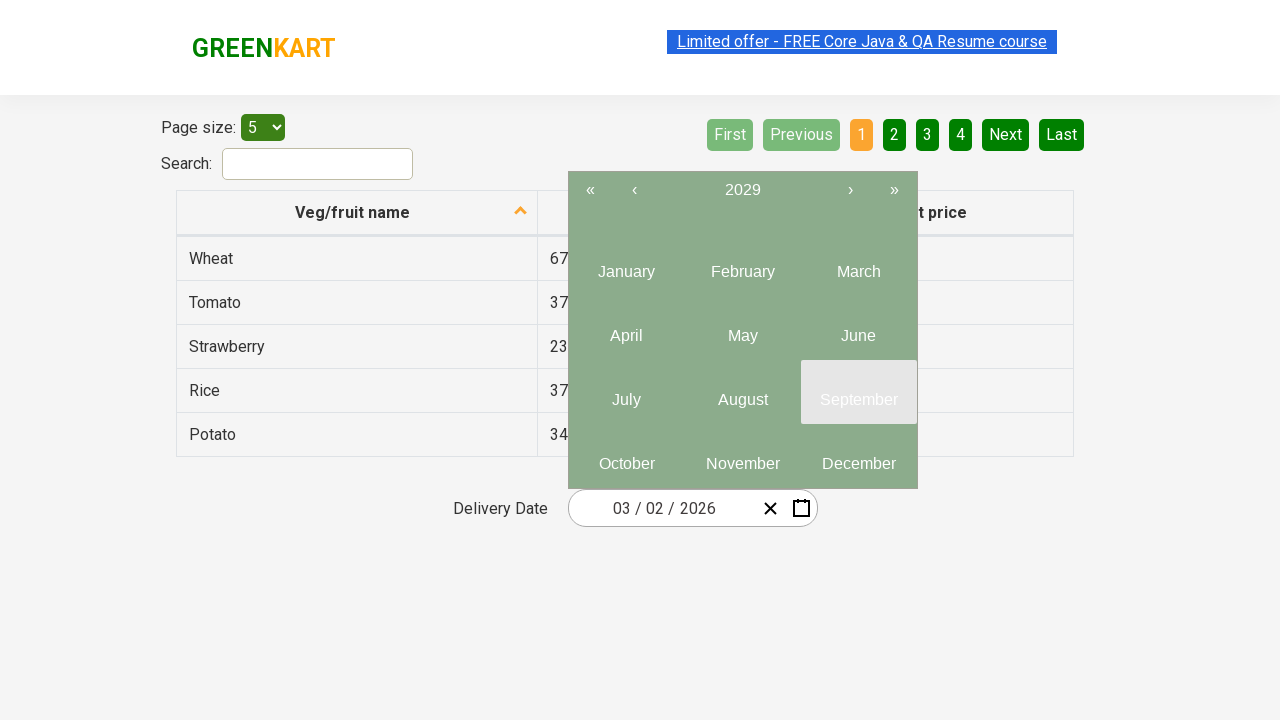

Selected month 6 (June) at (858, 328) on .react-calendar__year-view__months__month >> nth=5
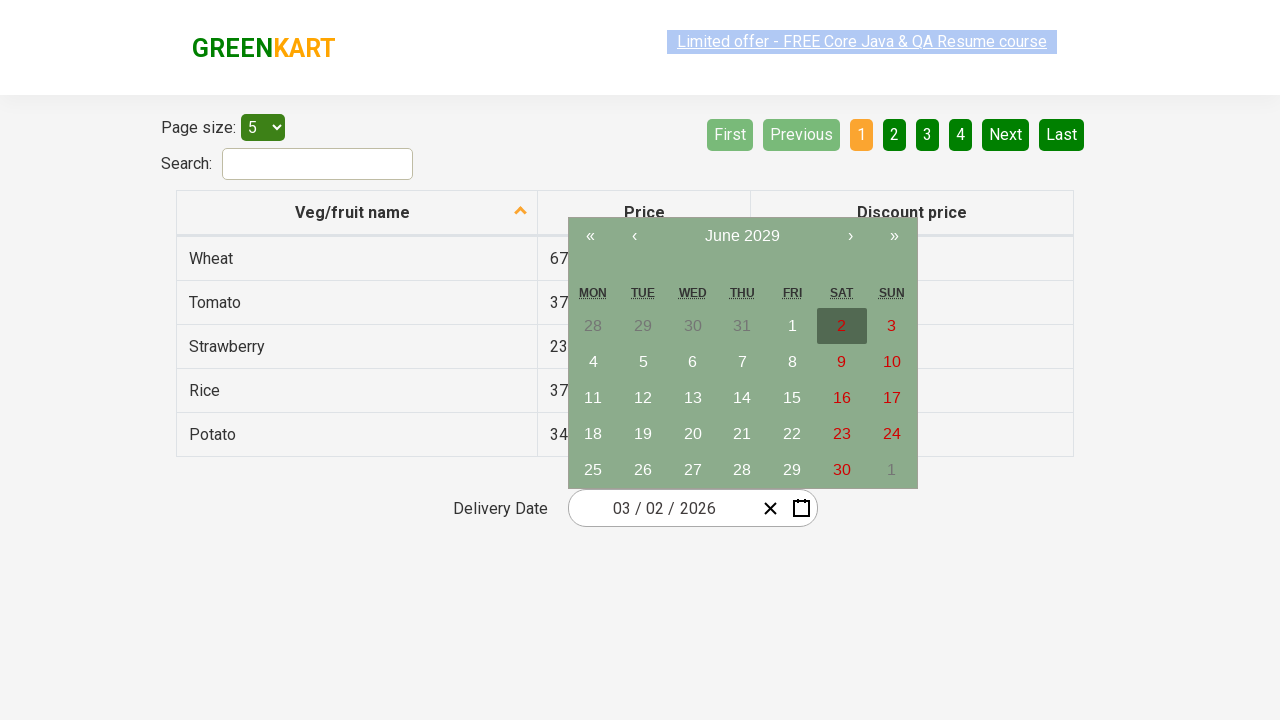

Waited 1000ms for month selection to complete
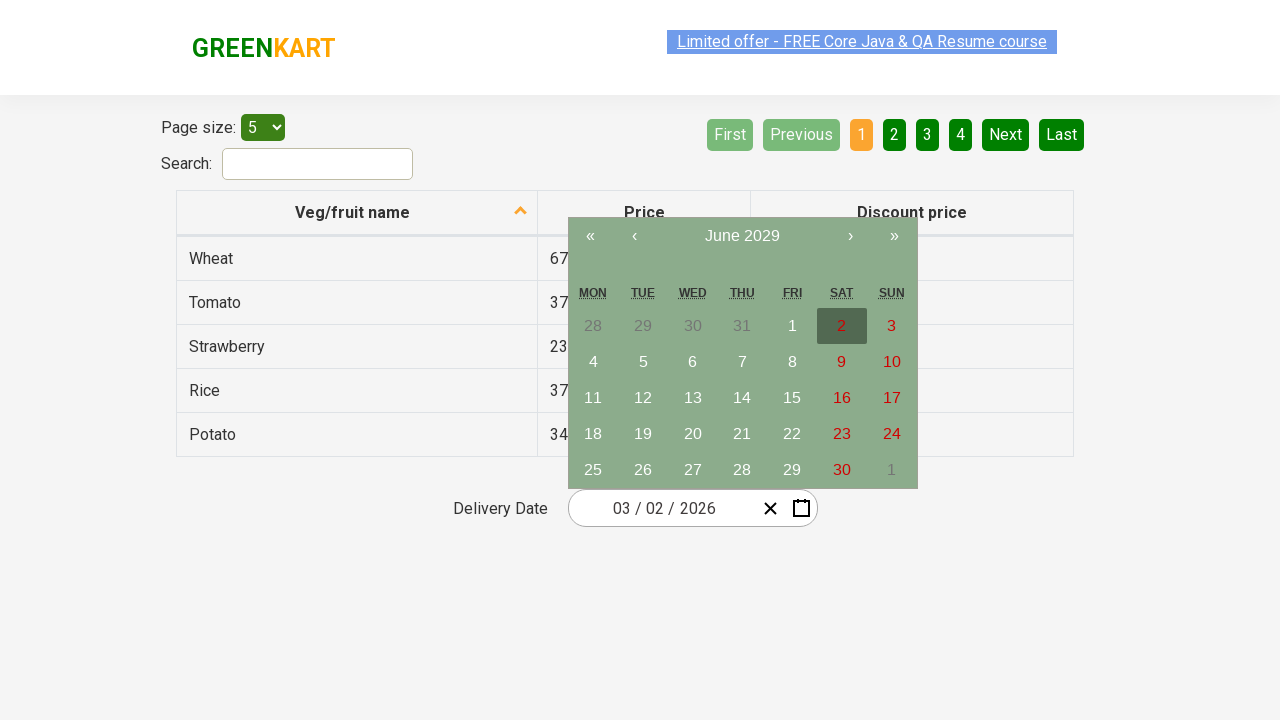

Selected date 15 at (792, 398) on //abbr[text()='15']
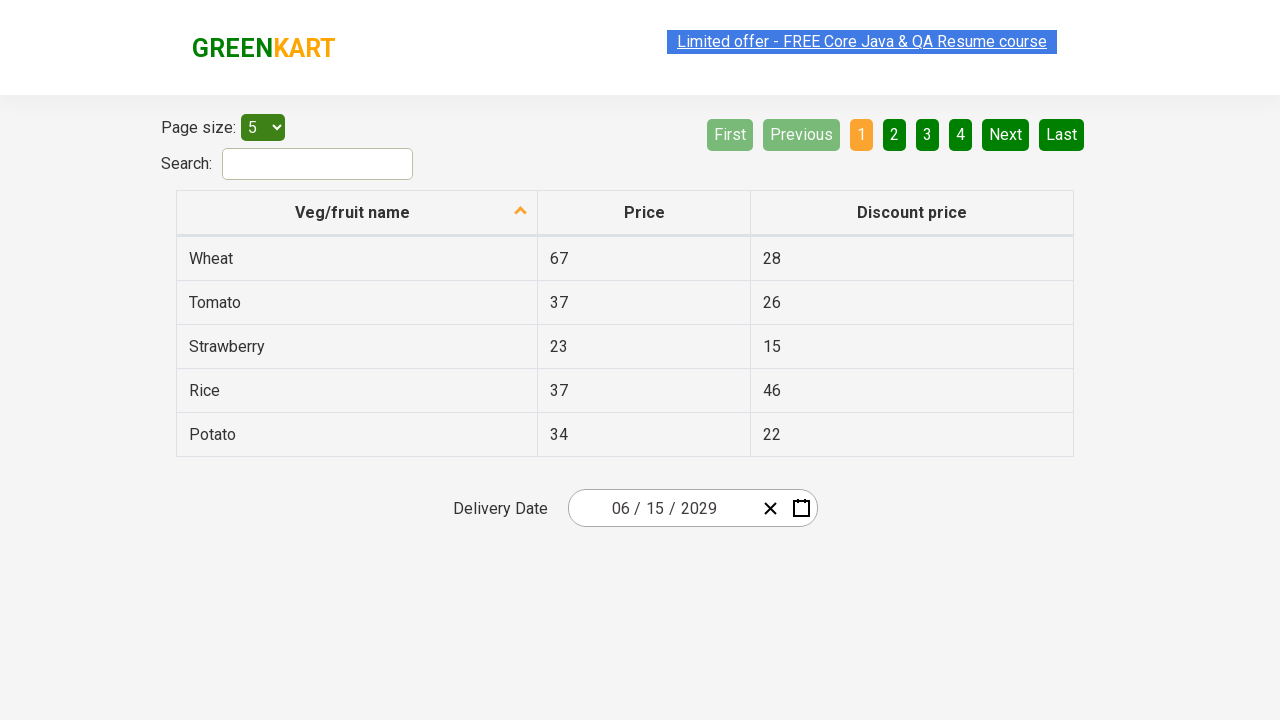

Waited 1000ms for date selection to complete
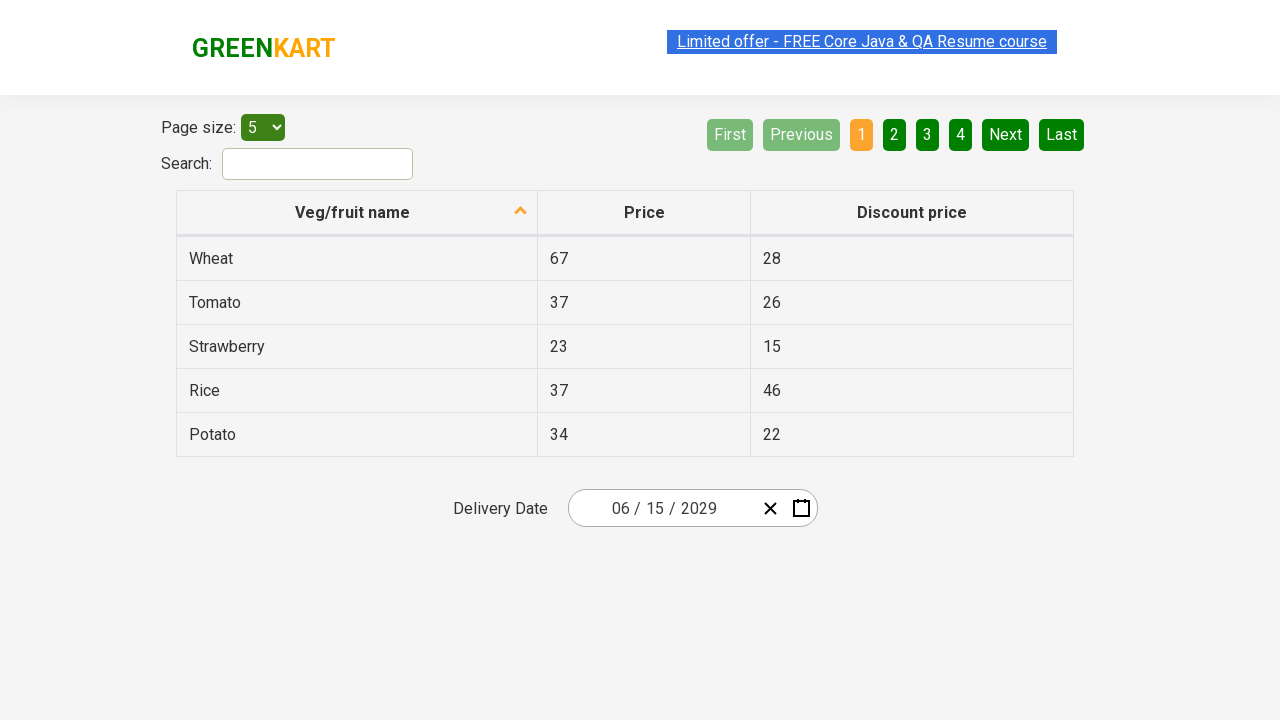

Verified date picker input group is present
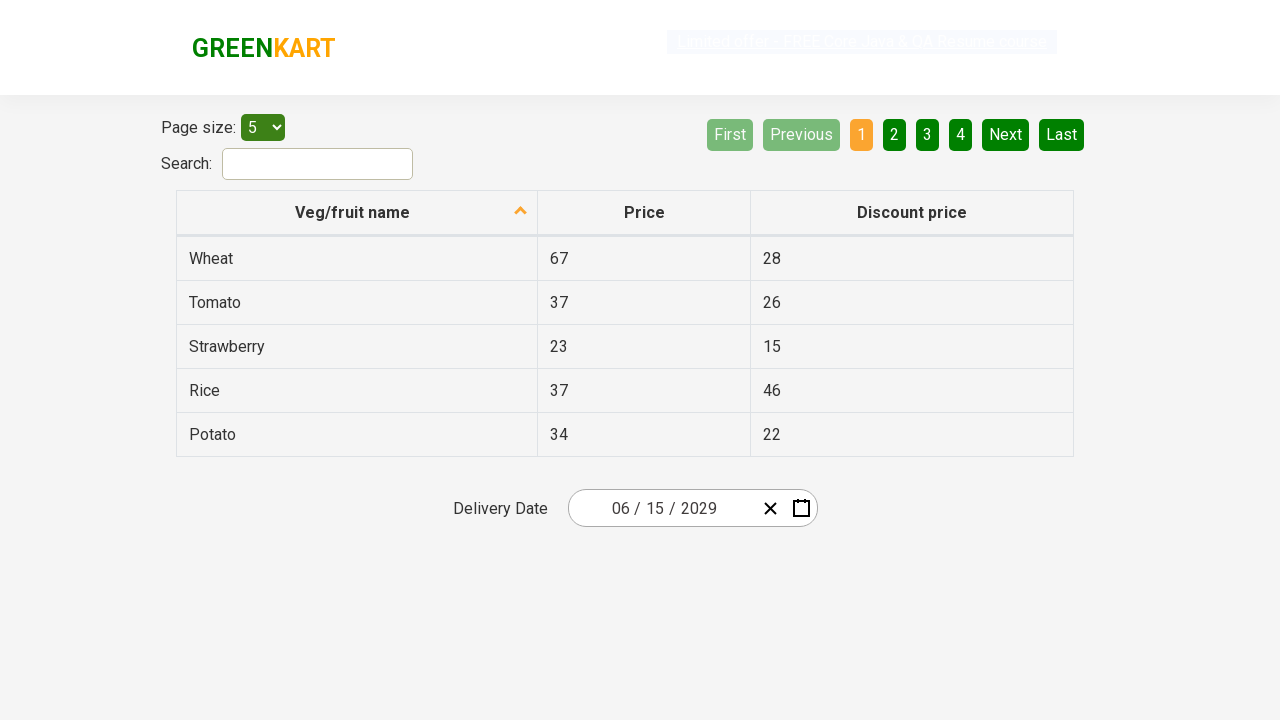

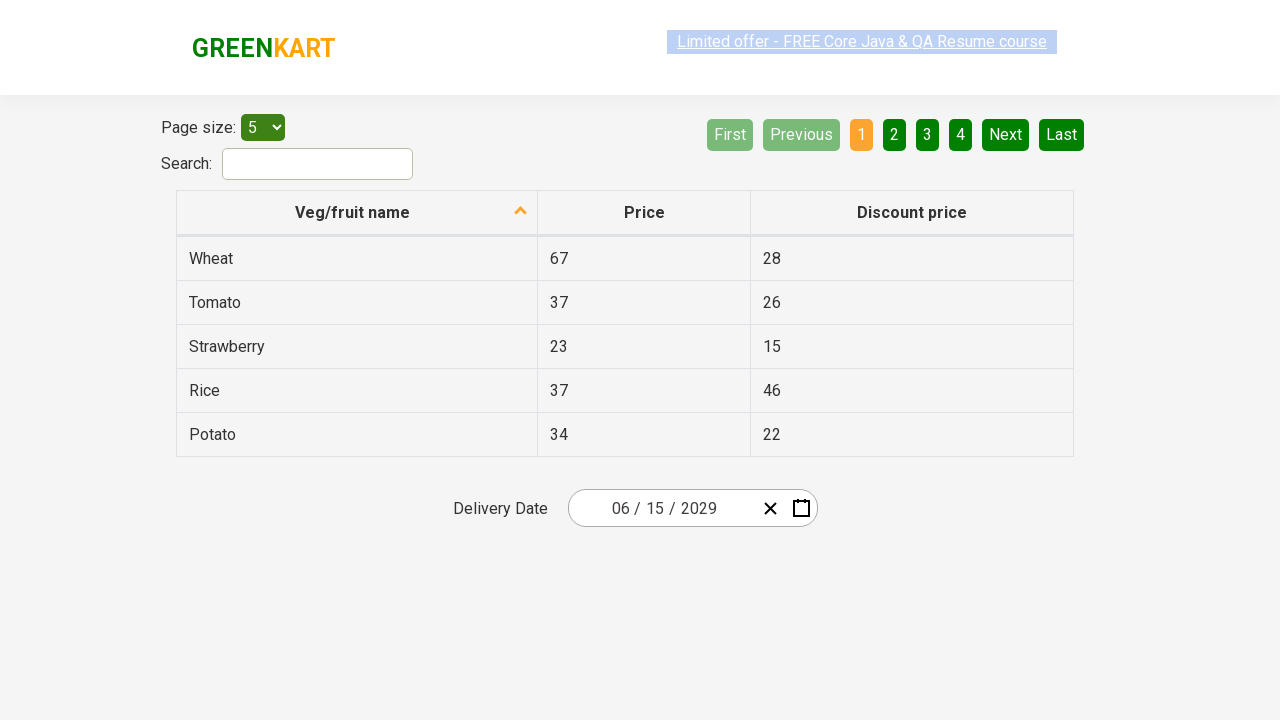